Tests multiplication operation by entering two numbers, selecting multiplication, and verifying the result

Starting URL: http://juliemr.github.io/protractor-demo/

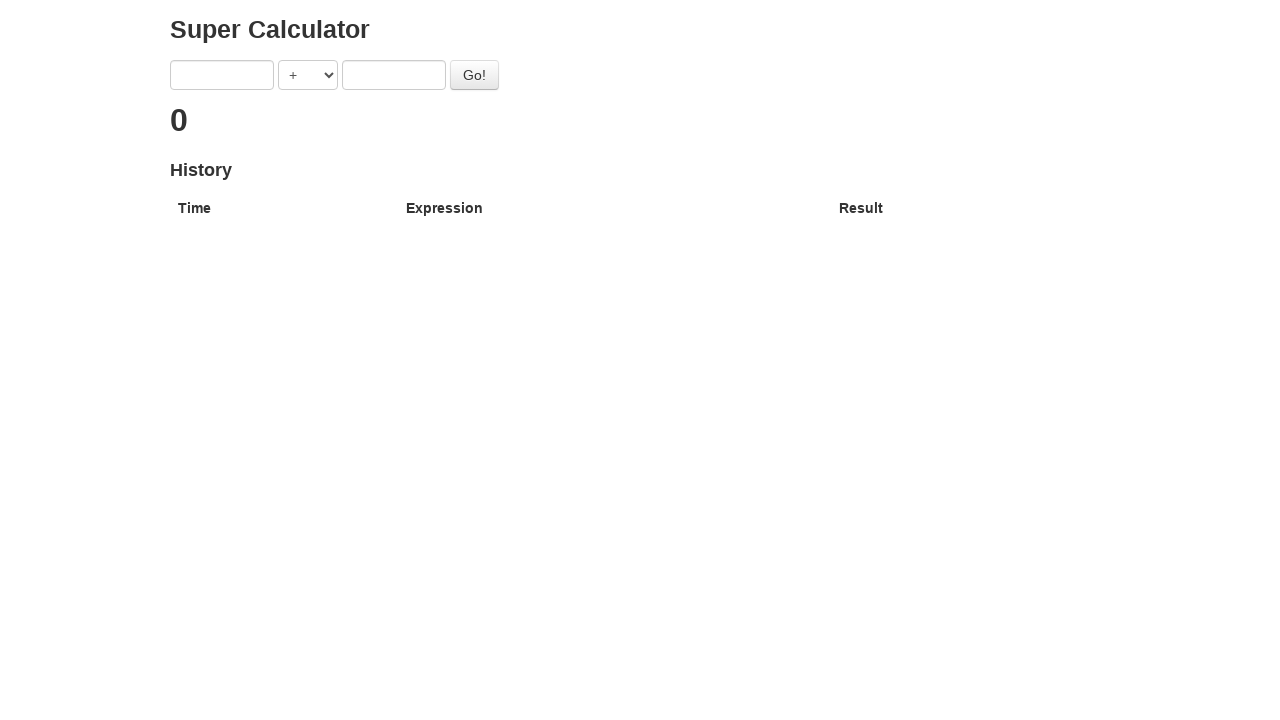

Selected multiplication operation from dropdown on [ng-model='operator']
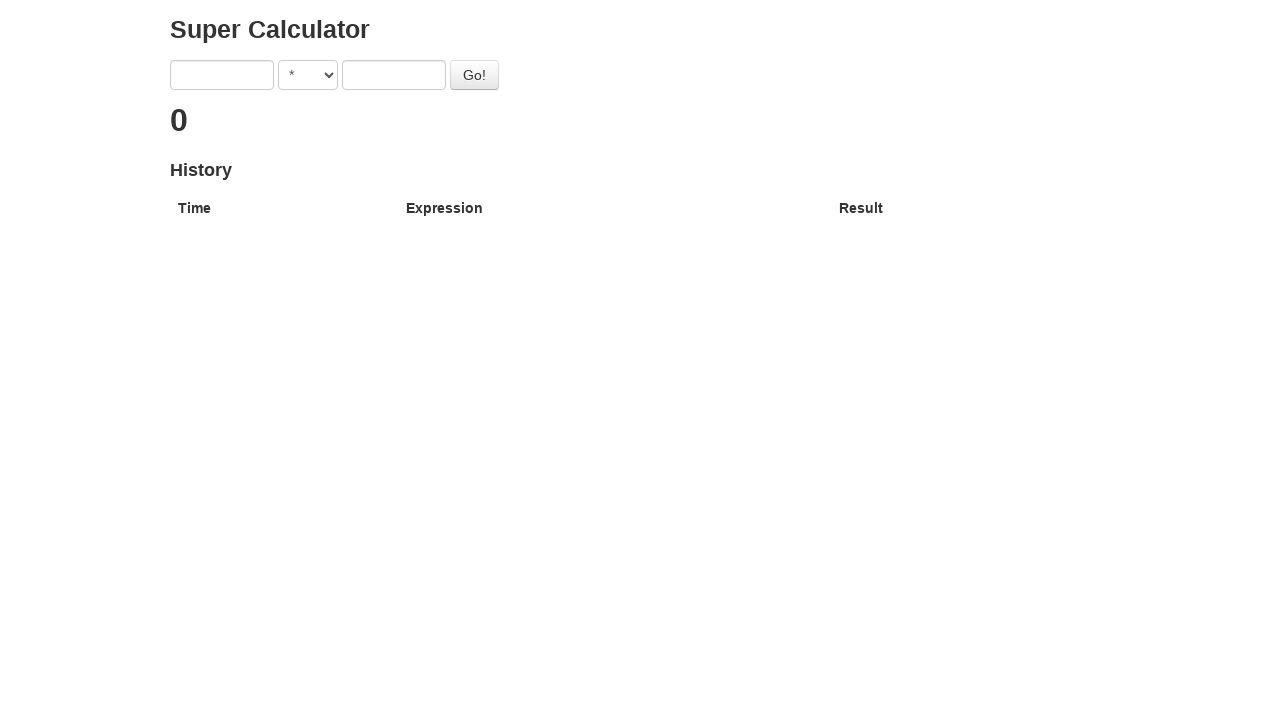

Entered first number: 1 on [ng-model='first']
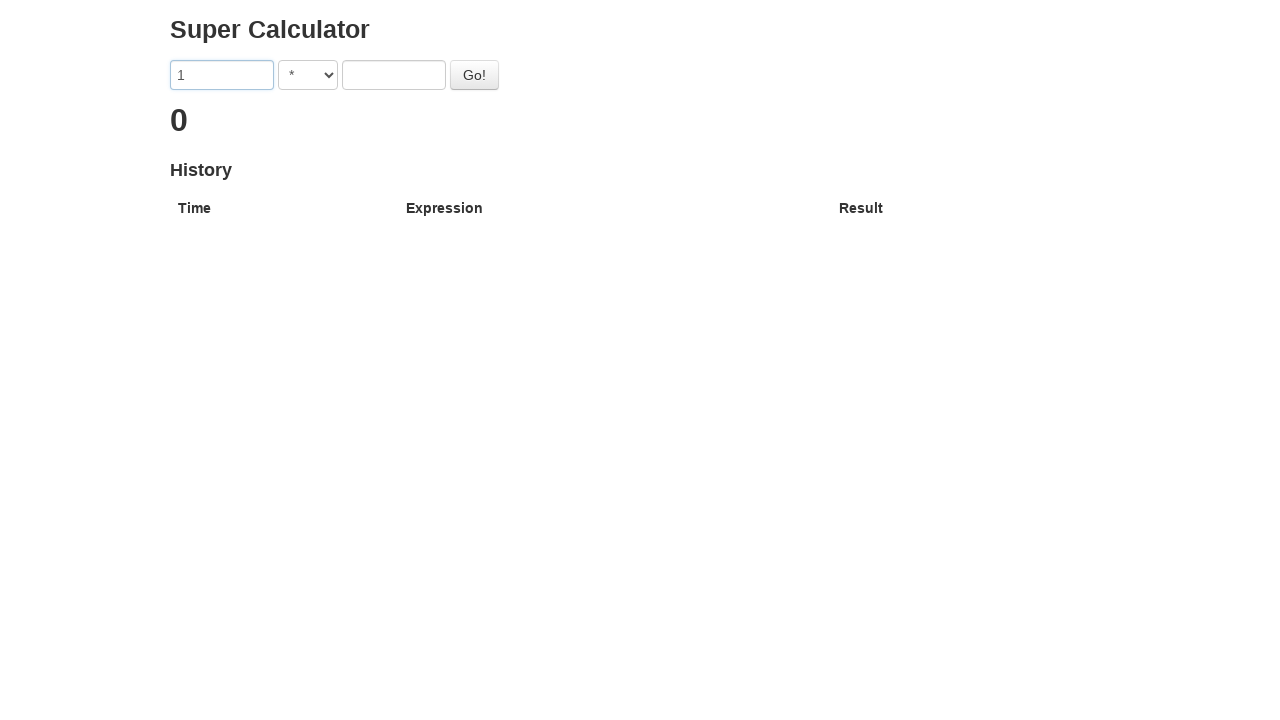

Entered second number: 2 on [ng-model='second']
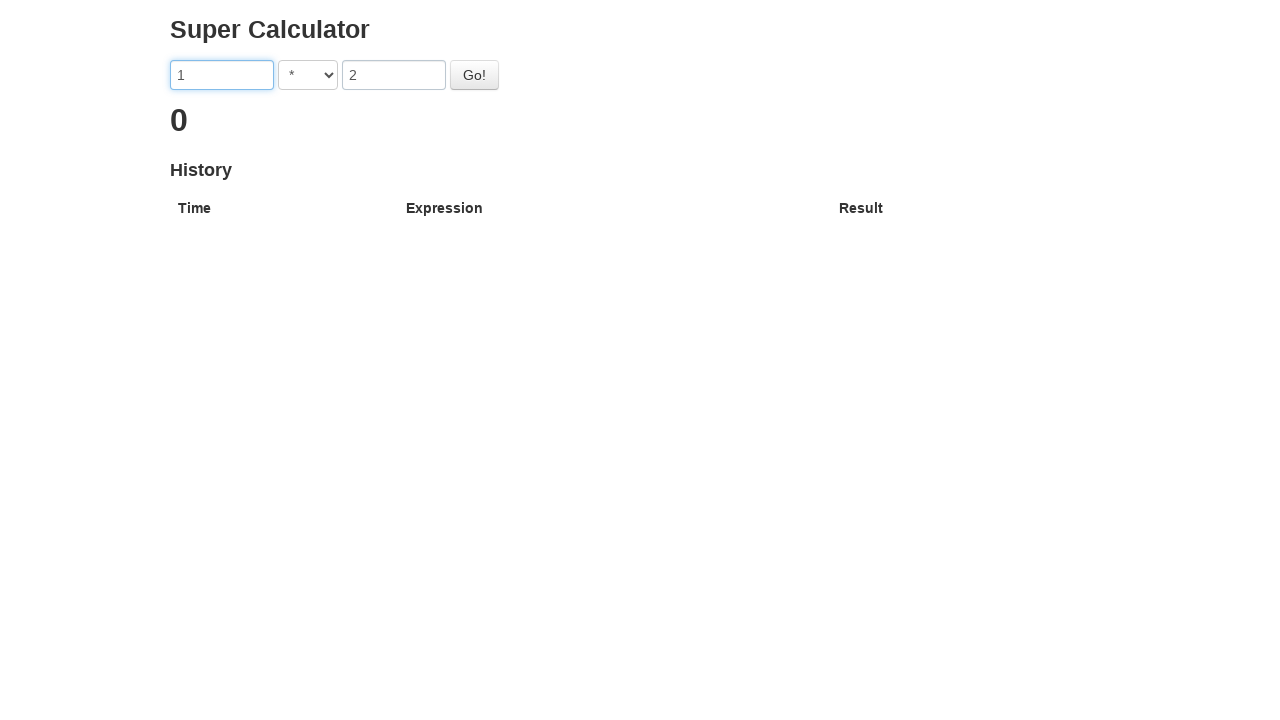

Clicked the Go button to perform multiplication at (474, 75) on #gobutton
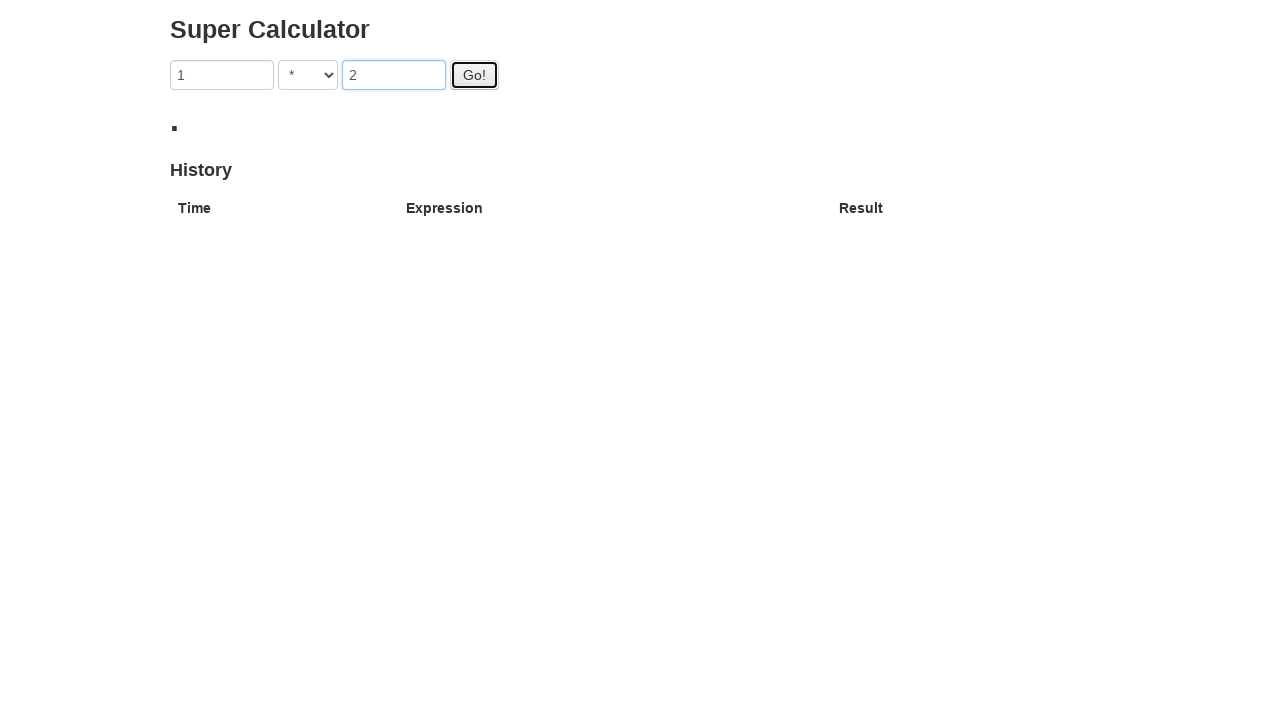

Result appeared on page
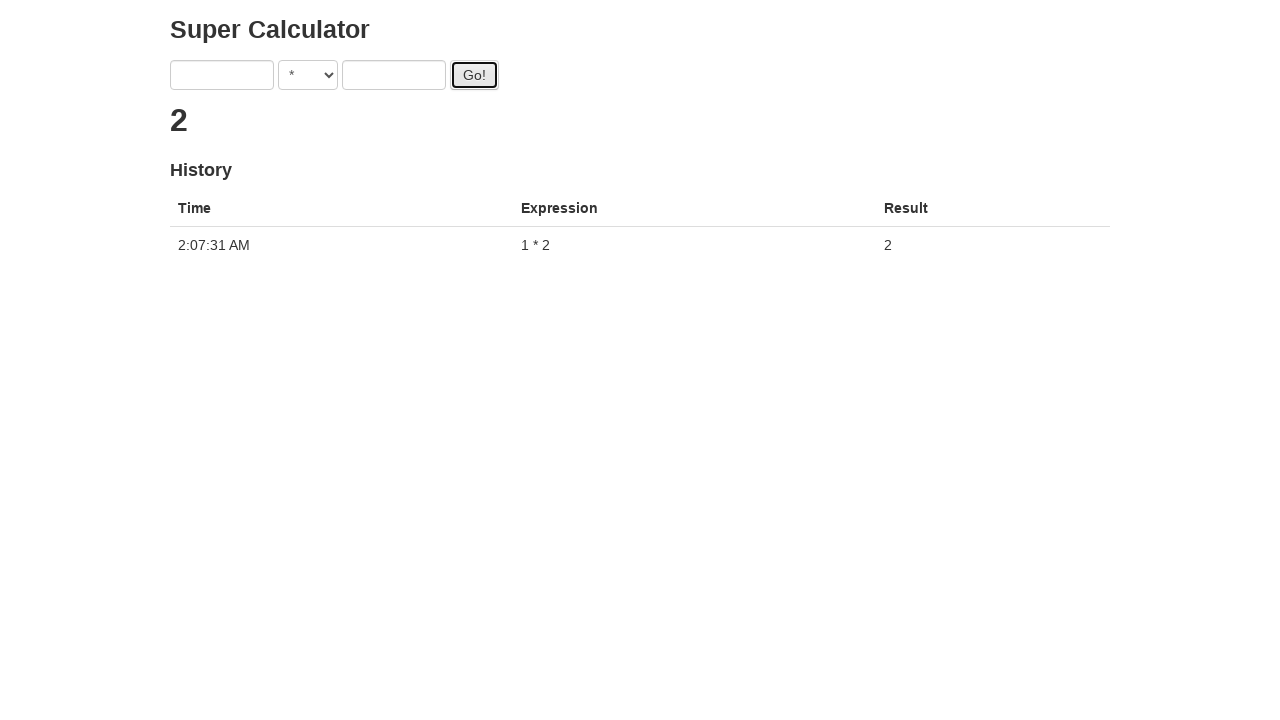

Retrieved result text from h2 element
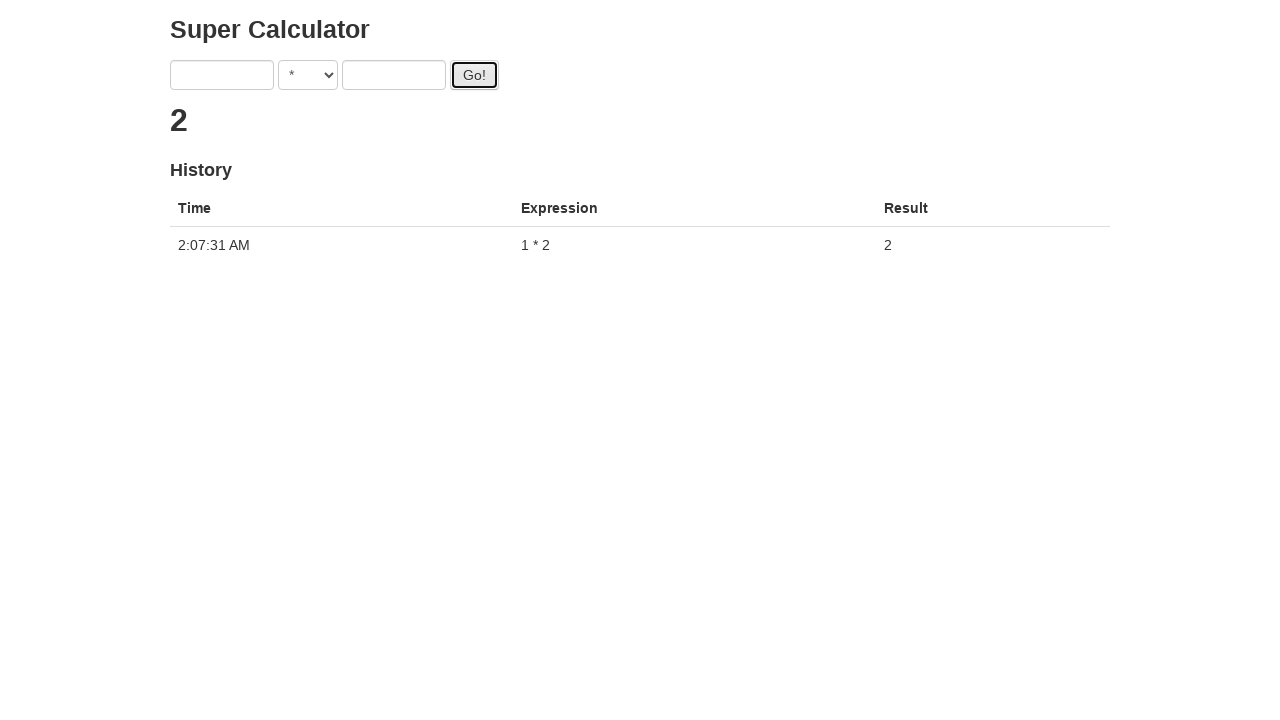

Verified multiplication result equals 2
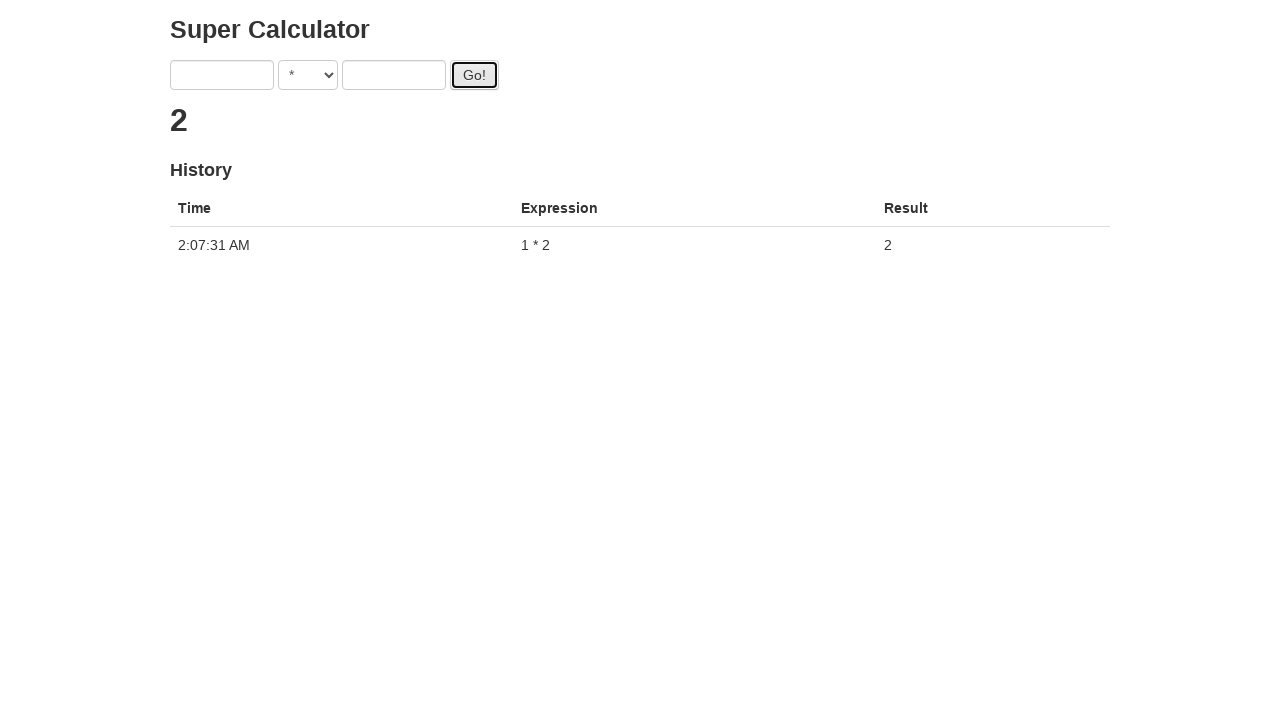

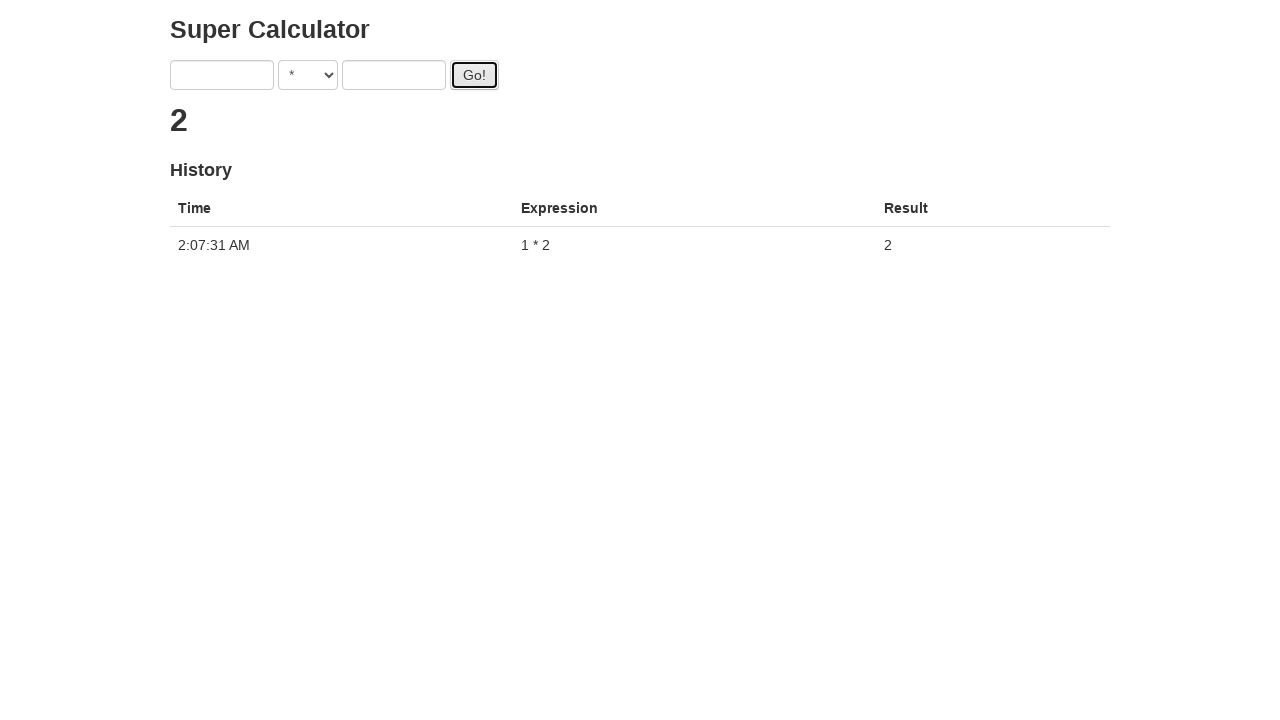